Tests a practice form by filling in first name and last name fields on the DemoQA automation practice form page.

Starting URL: https://demoqa.com/automation-practice-form

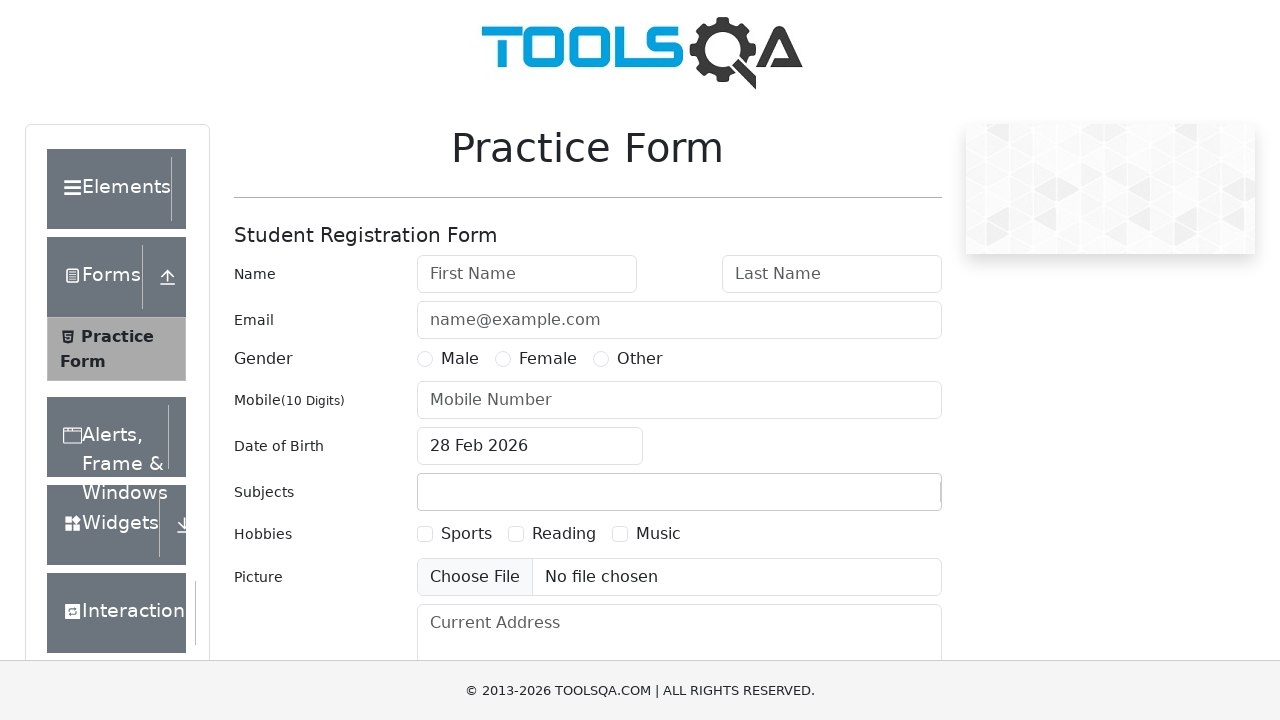

Filled first name field with 'Prasad' on input[placeholder='First Name']
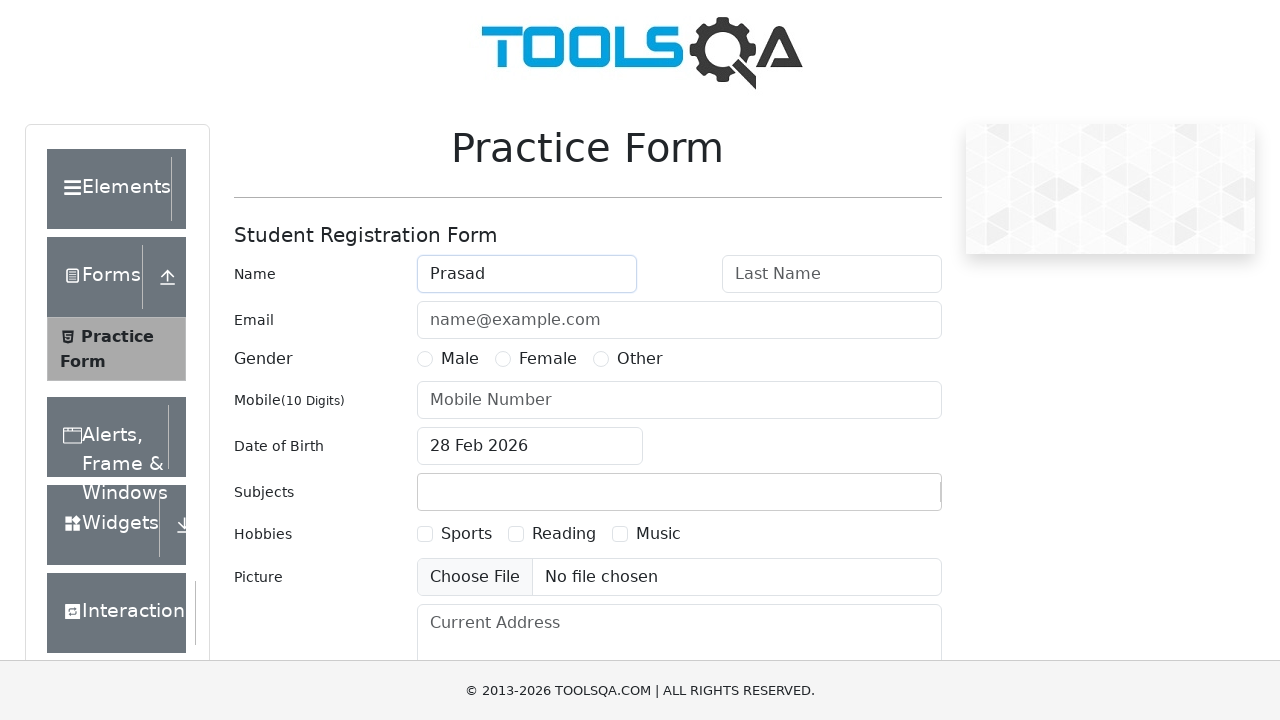

Filled last name field with 'Makar' on input[placeholder='Last Name']
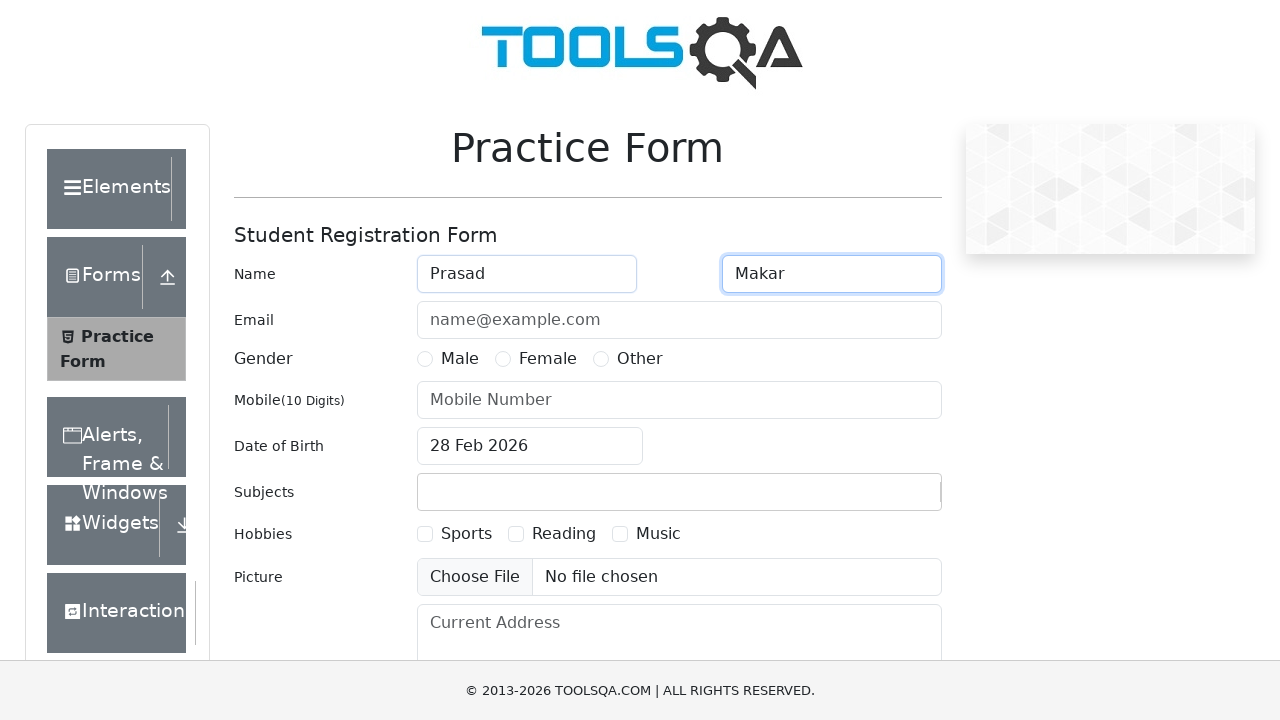

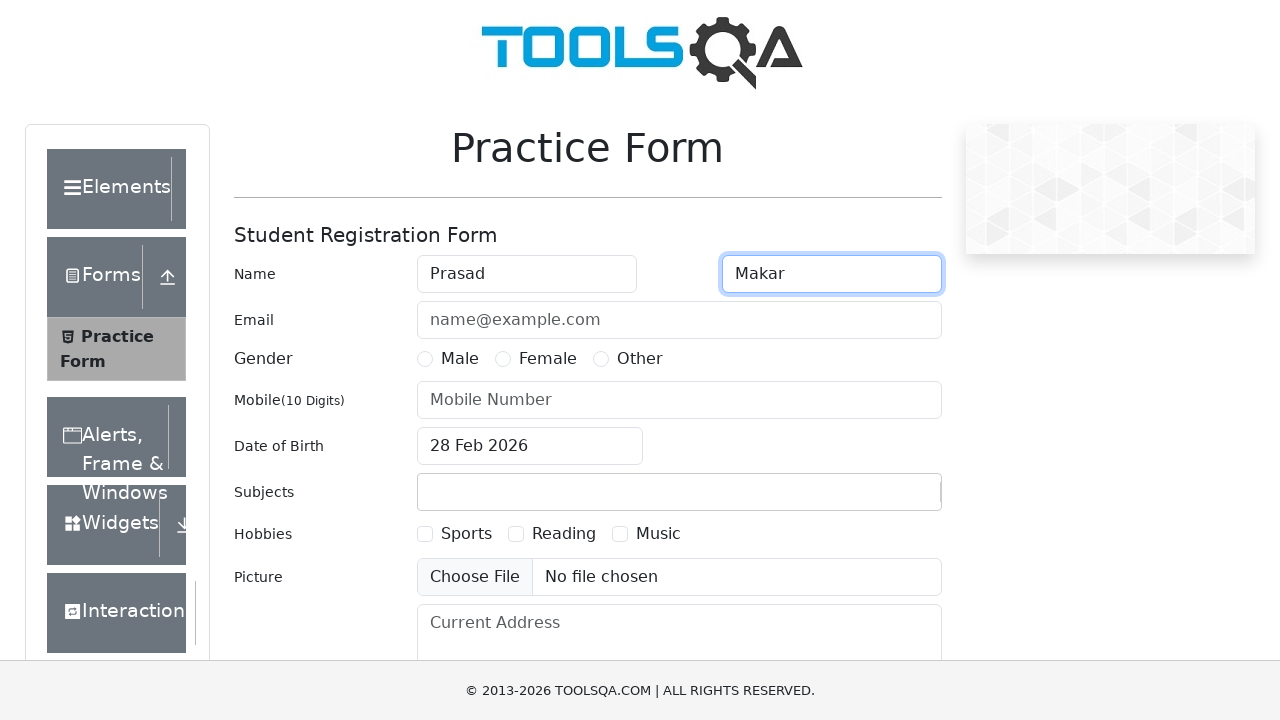